Navigates to a CSDN blog article page to verify it loads successfully

Starting URL: https://blog.csdn.net/hanhanwanghaha/article/details/107658968

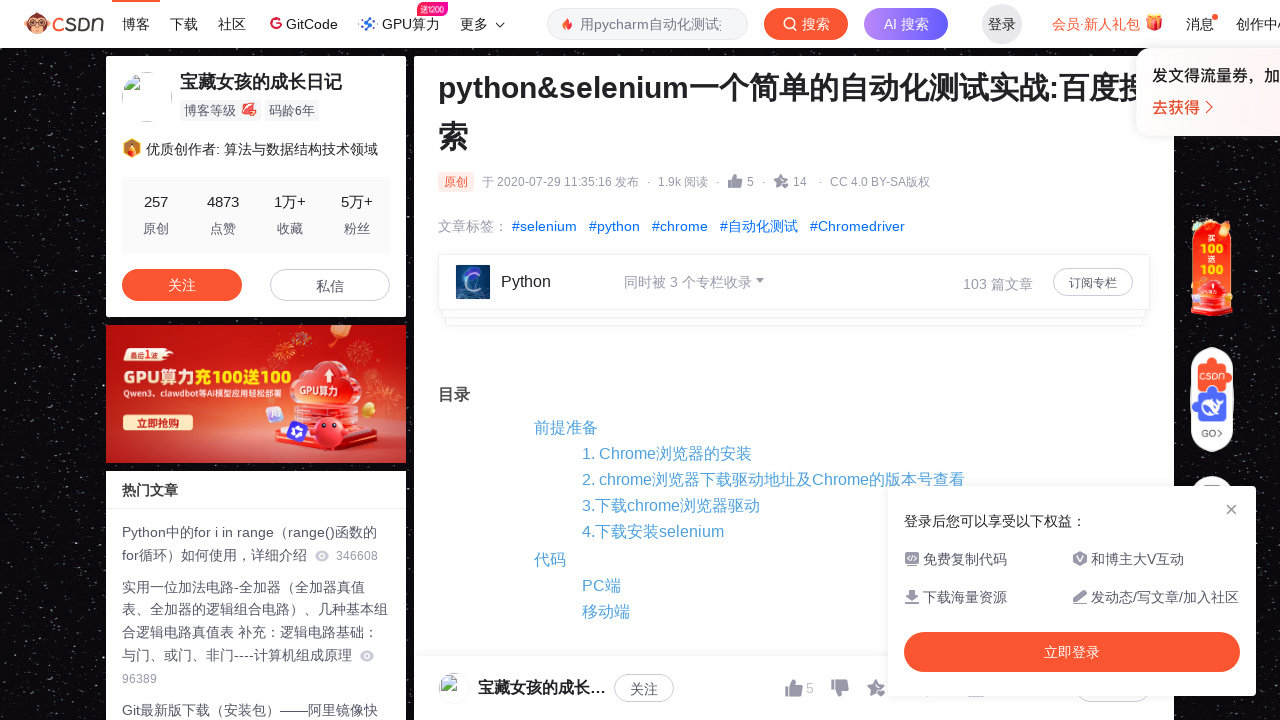

CSDN blog article page DOM content loaded successfully
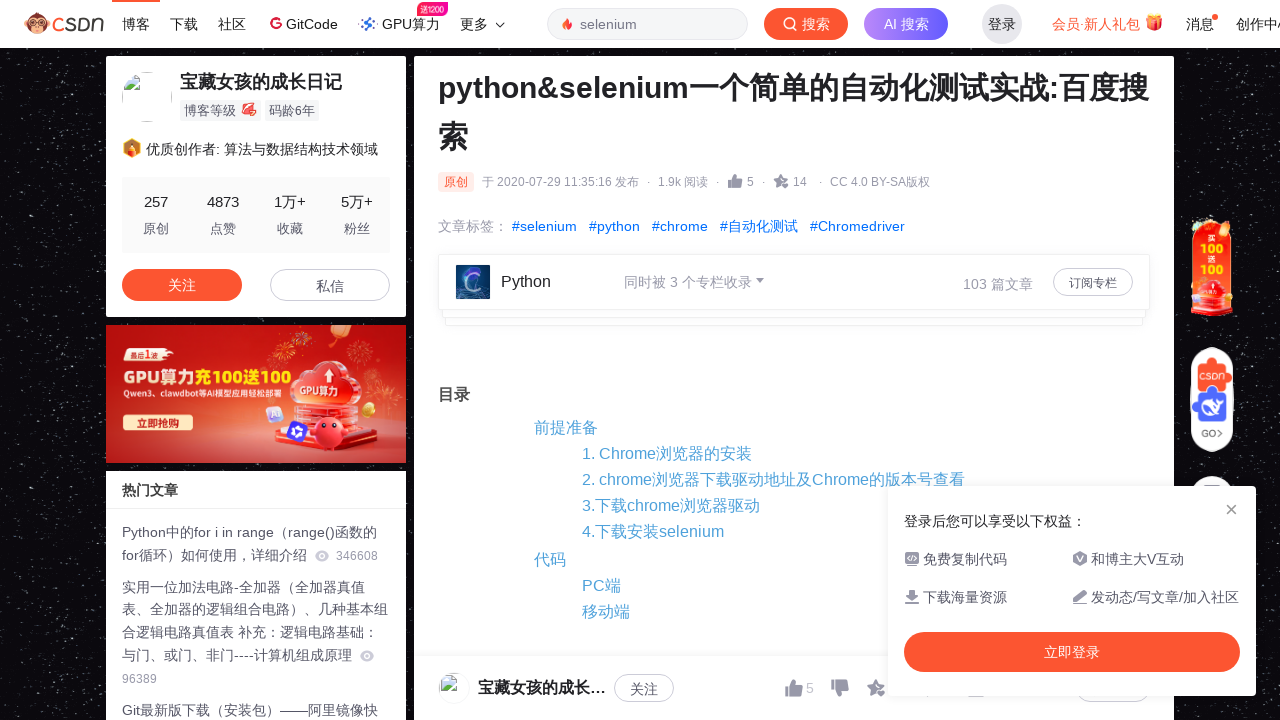

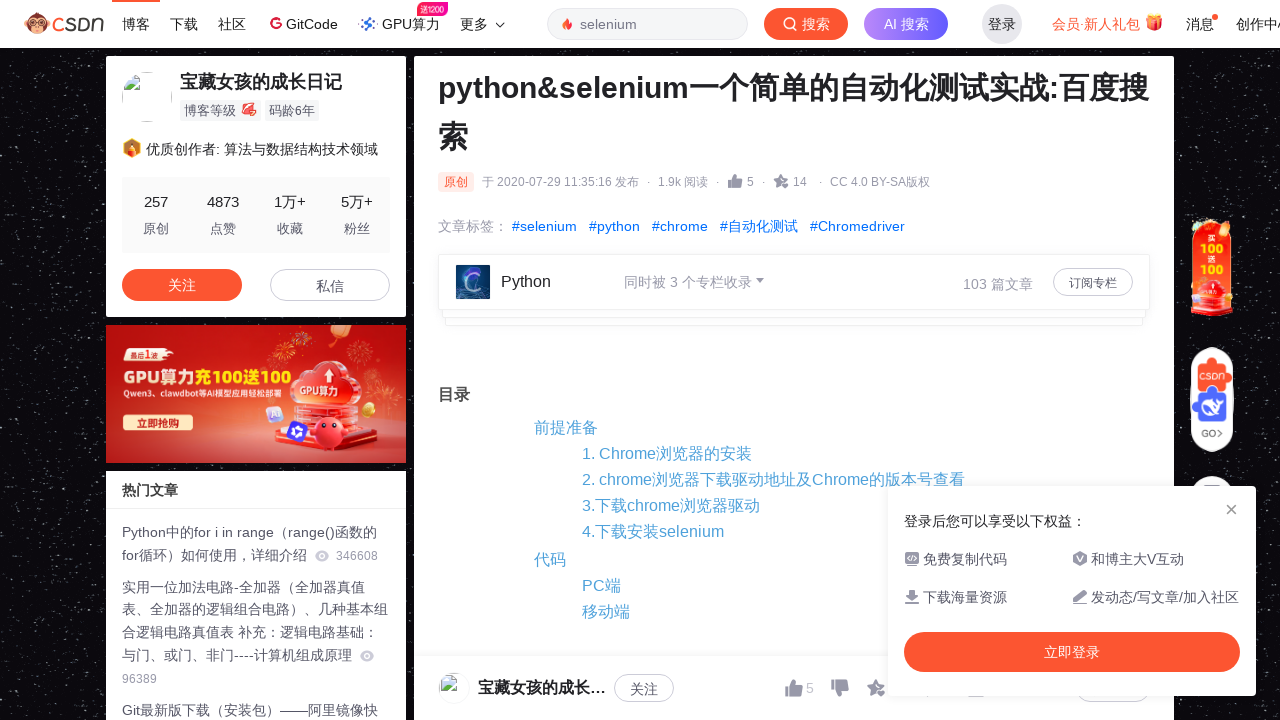